Tests interacting with input field within shadow DOM by sending keys to search for books

Starting URL: https://books-pwakit.appspot.com/

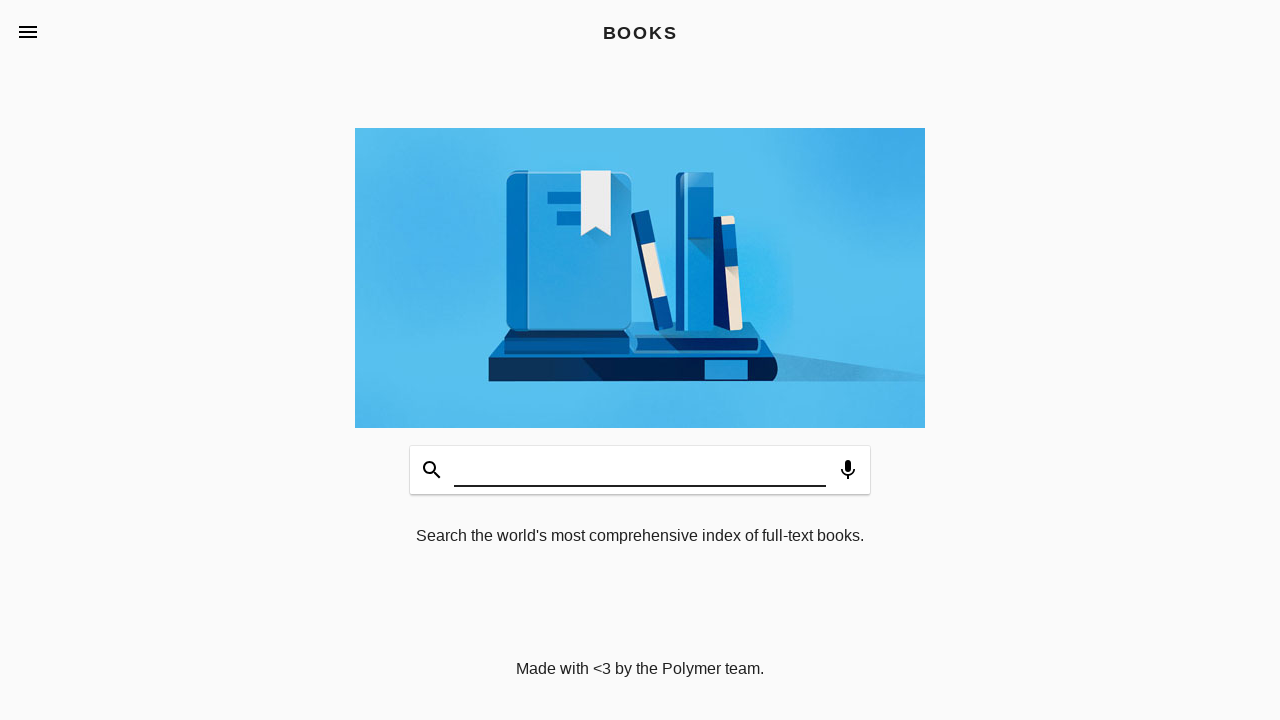

Located book app shadow host element
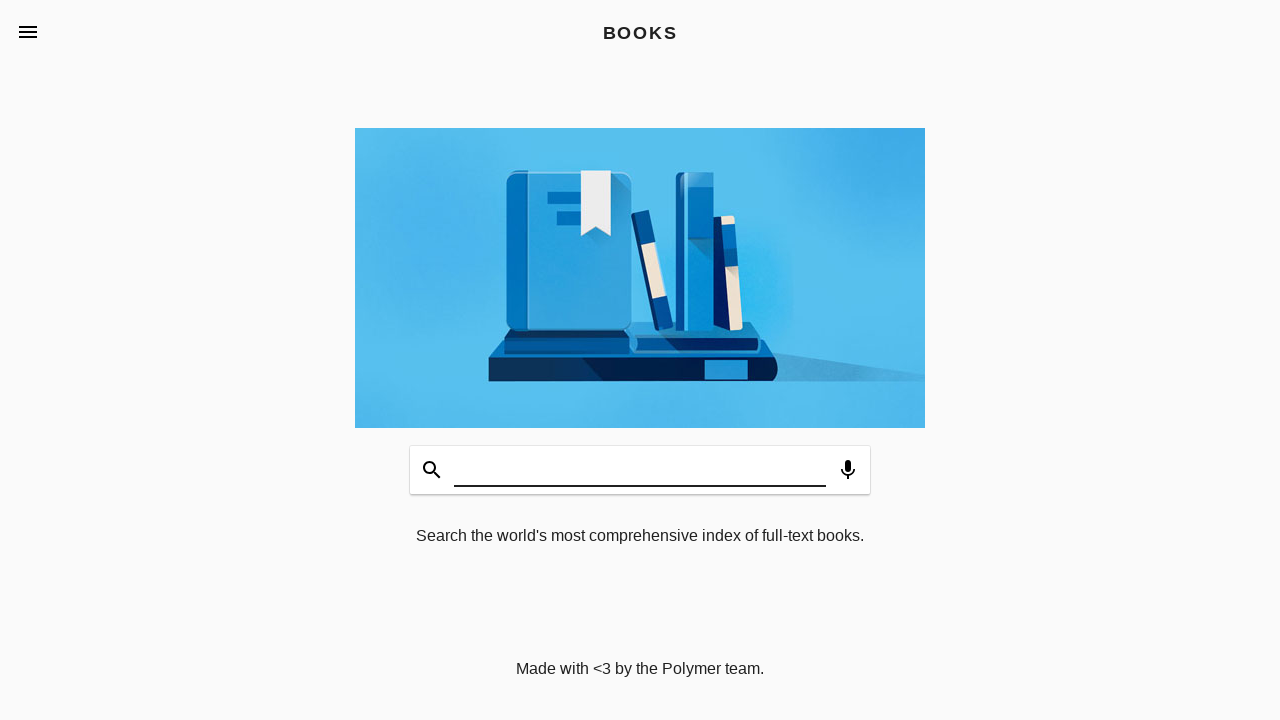

Located input field within shadow DOM
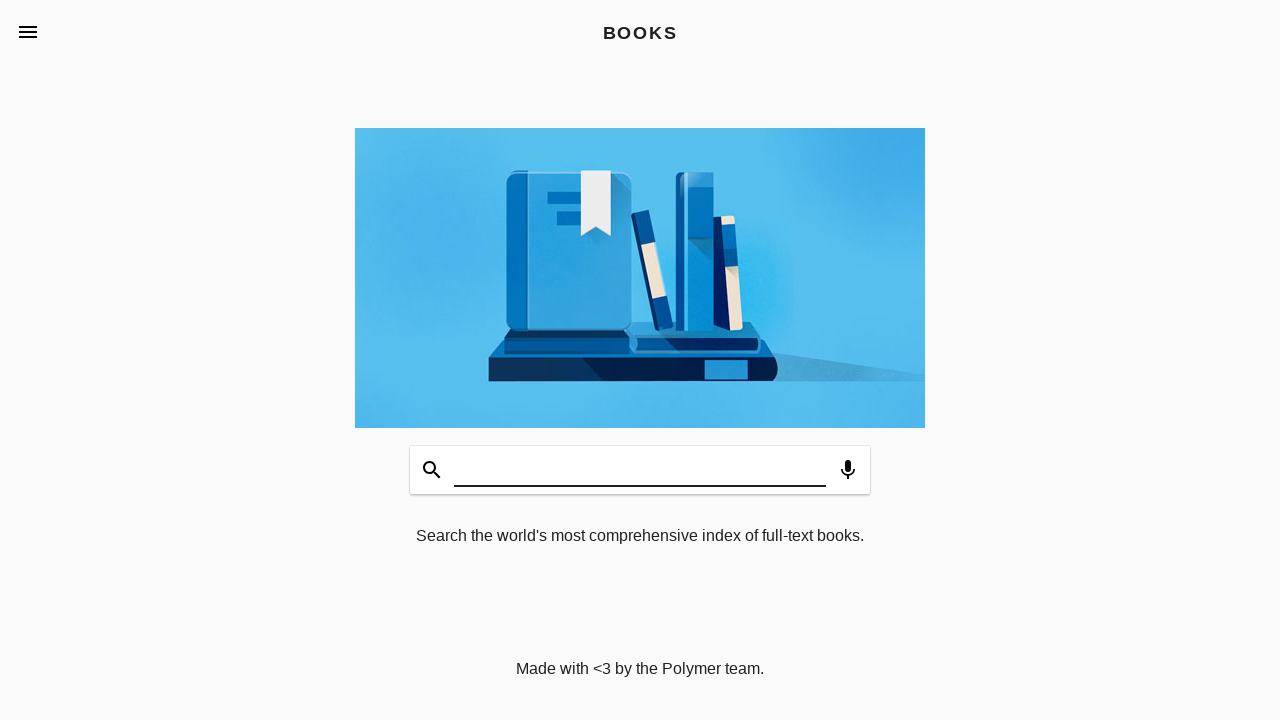

Filled shadow DOM input field with search text 'Microphone checka, swinging sword lecta' on book-app[apptitle='BOOKS'] >> #input
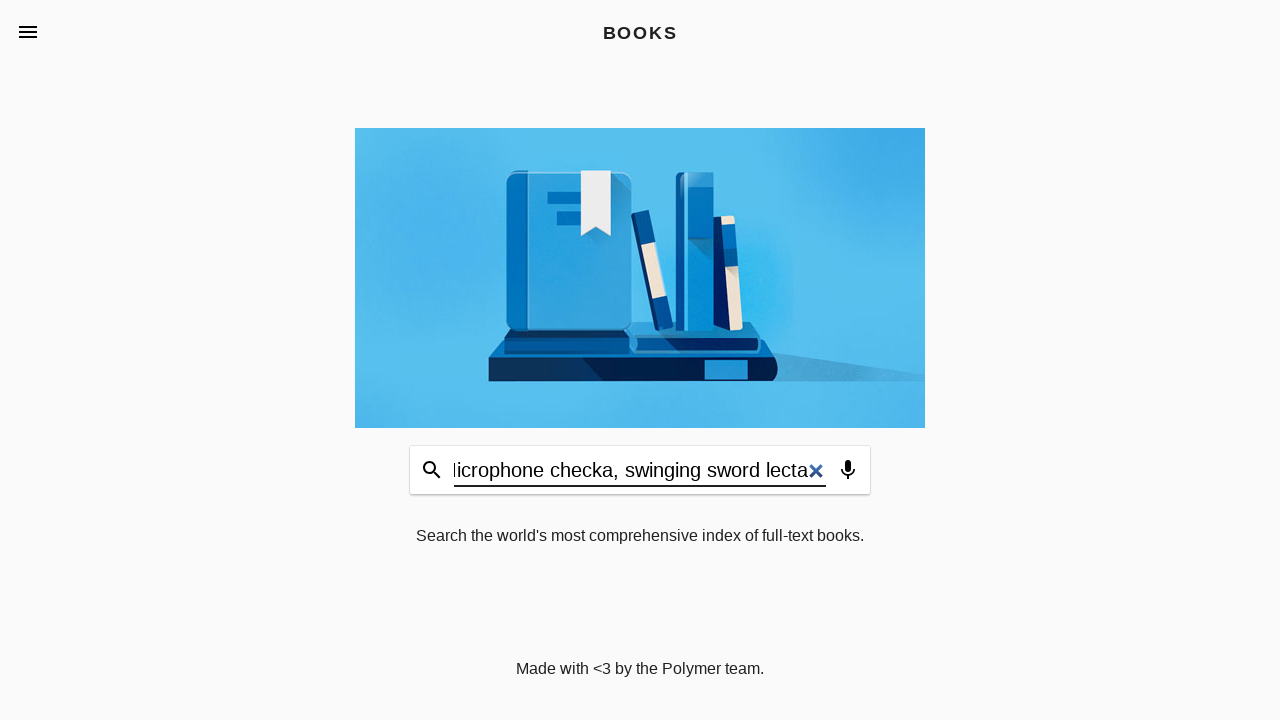

Waited 3 seconds for search results to process
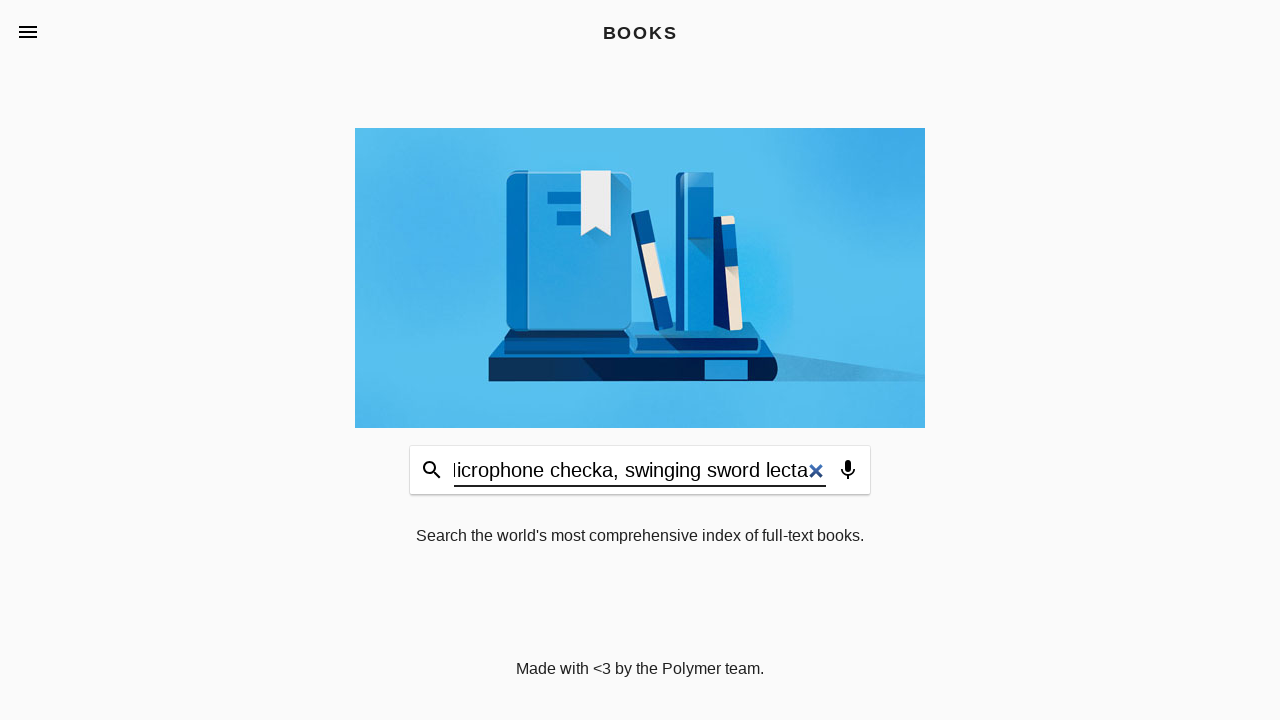

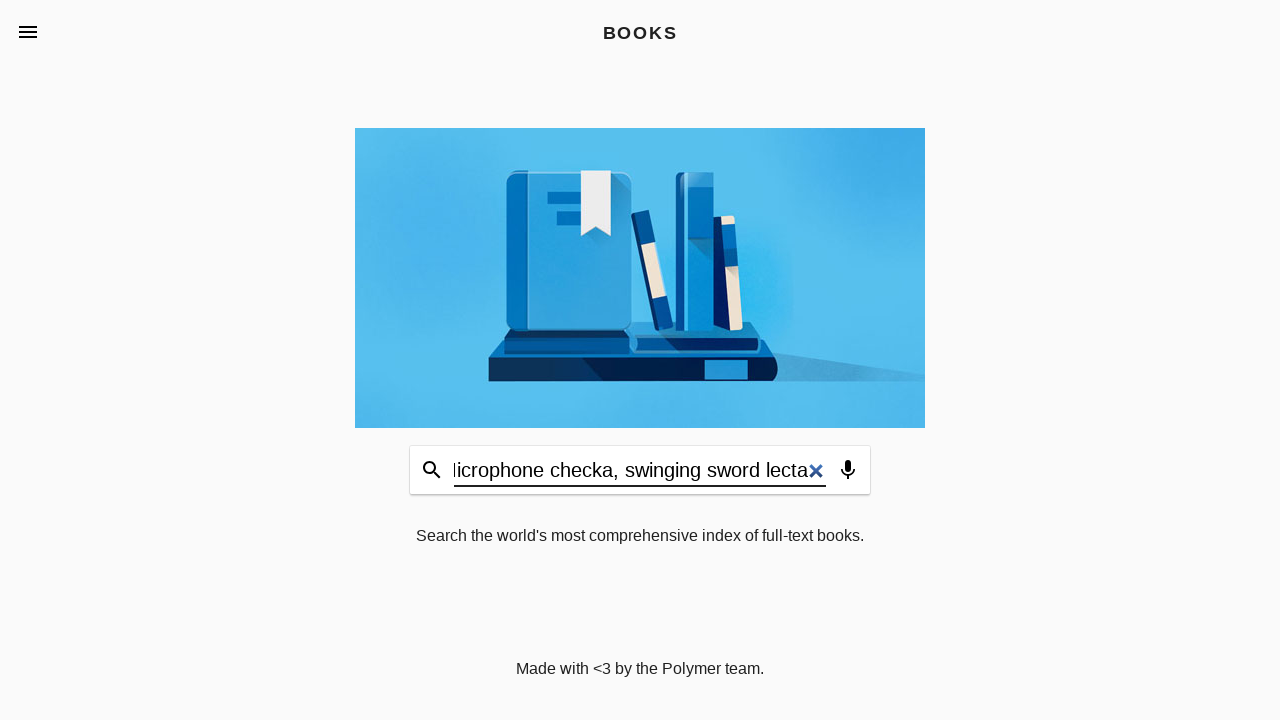